Tests that clicking the login button with only username filled shows "Password is required" error message

Starting URL: https://www.saucedemo.com/

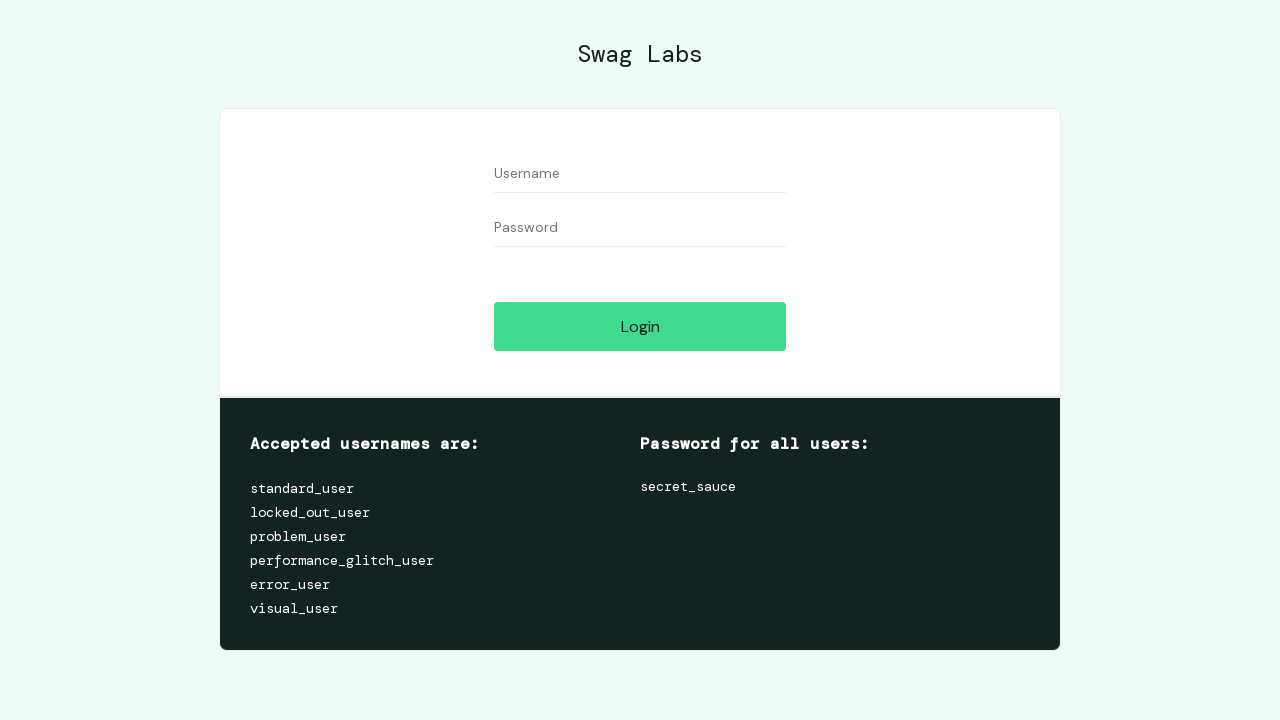

Waited for username field to be visible
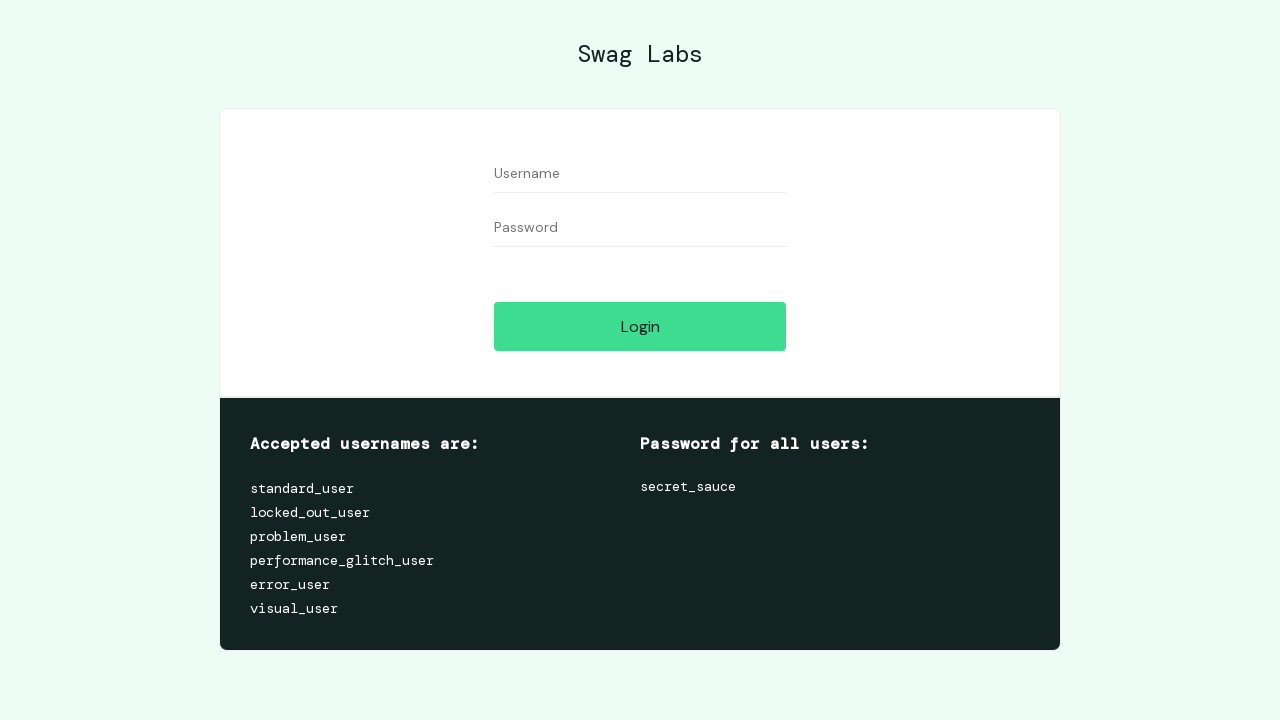

Waited for password field to be visible
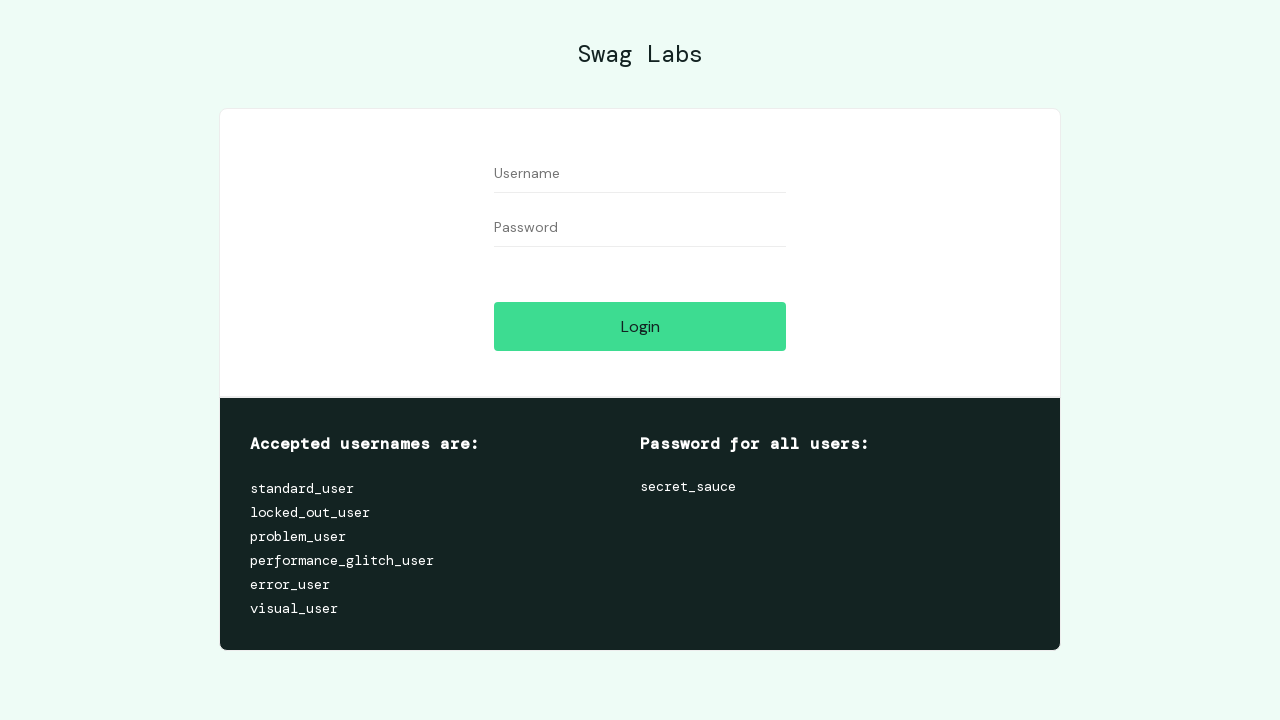

Filled username field with 'testuser42' on #user-name
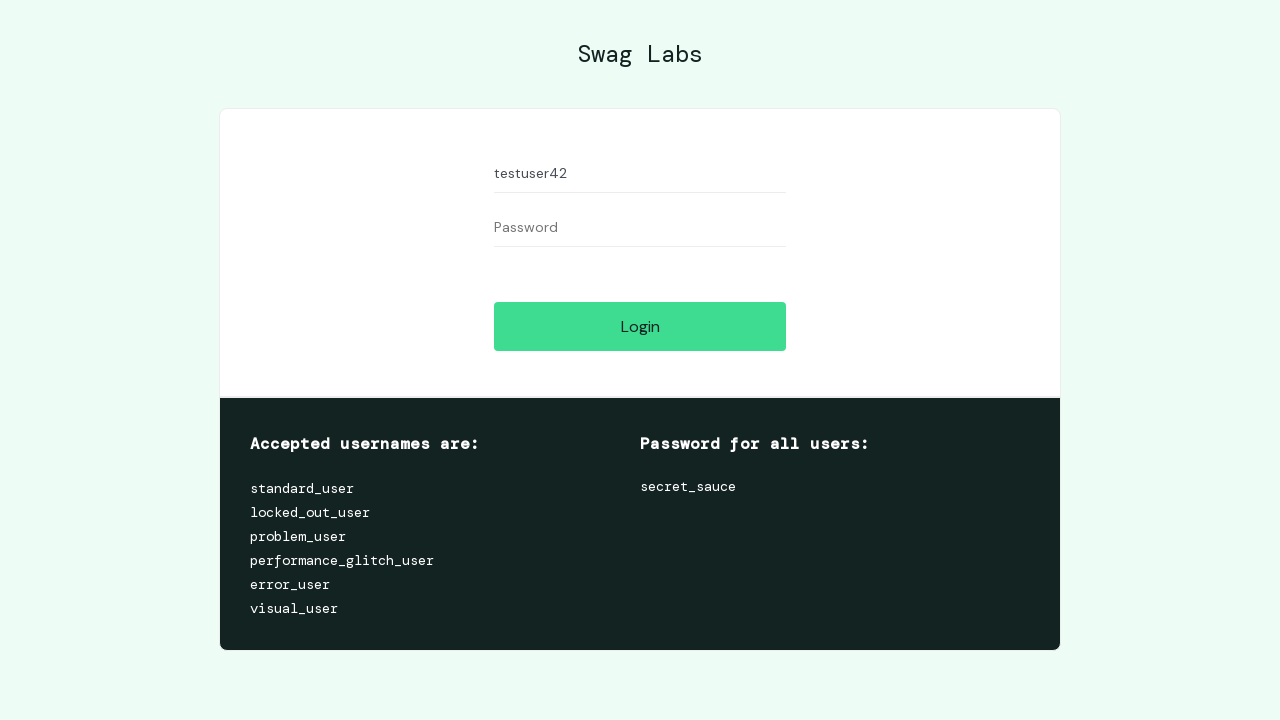

Clicked login button without password at (640, 326) on #login-button
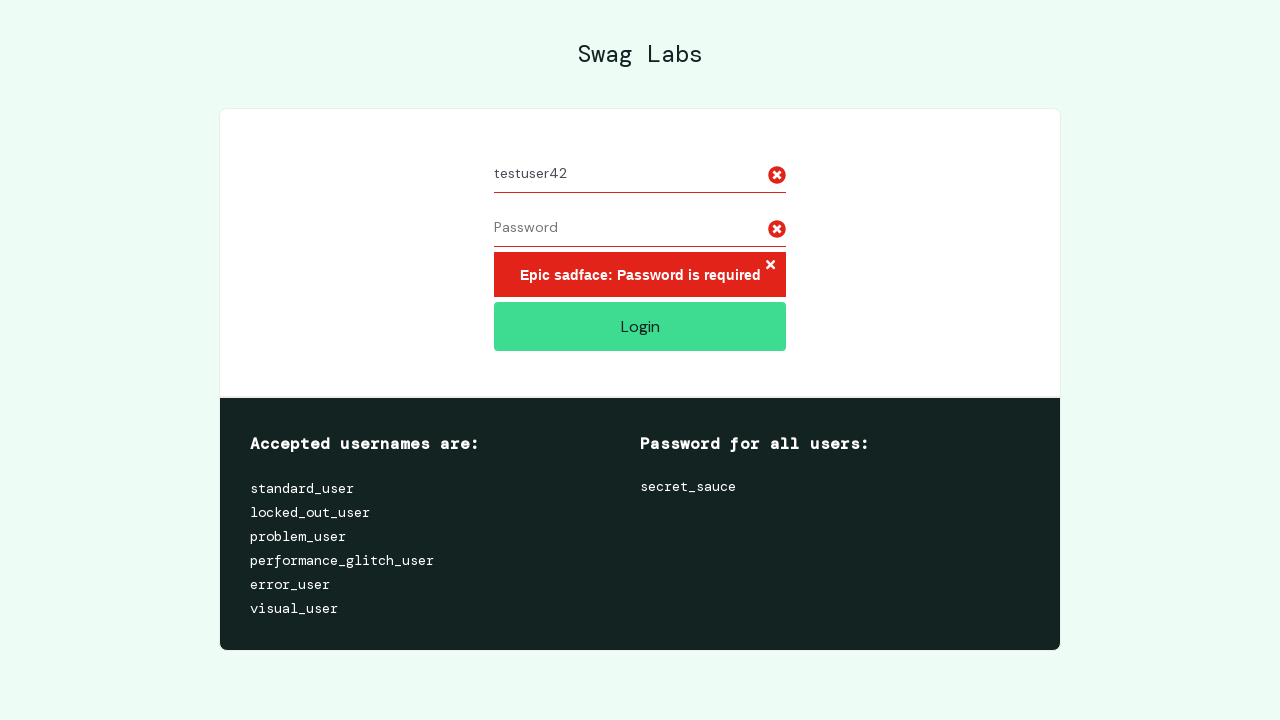

Located error message element
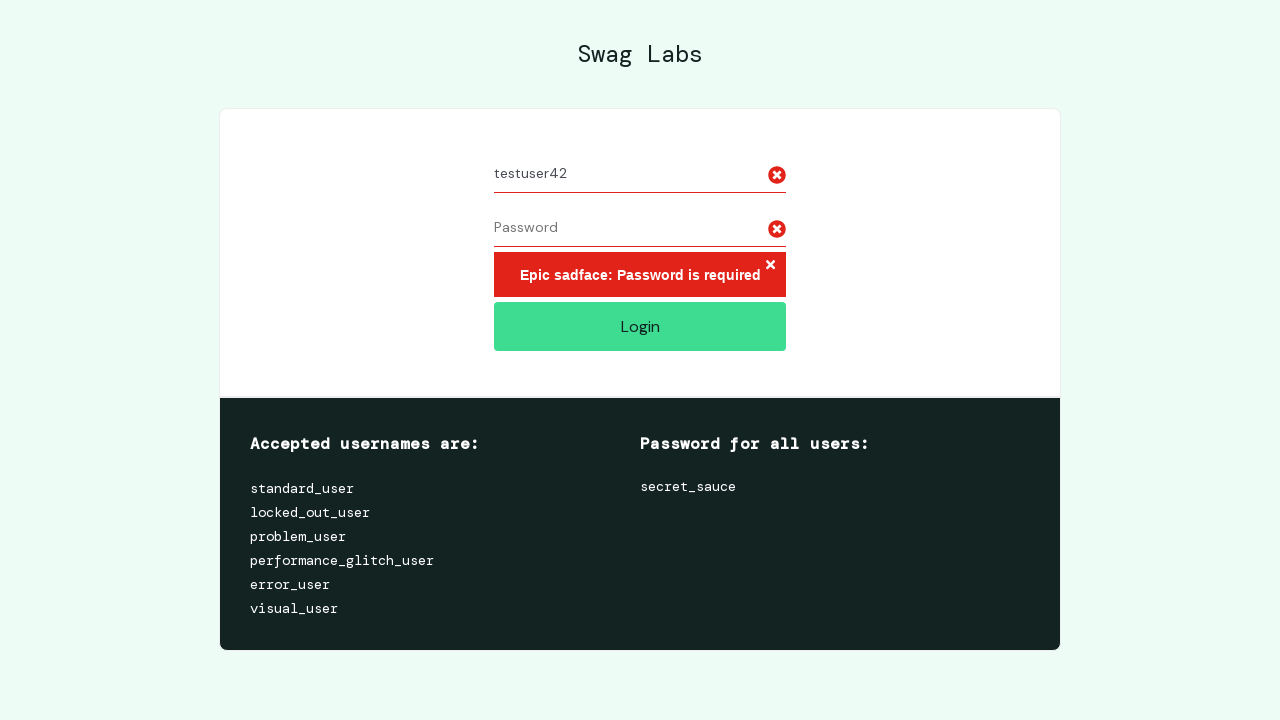

Waited for error message to be visible
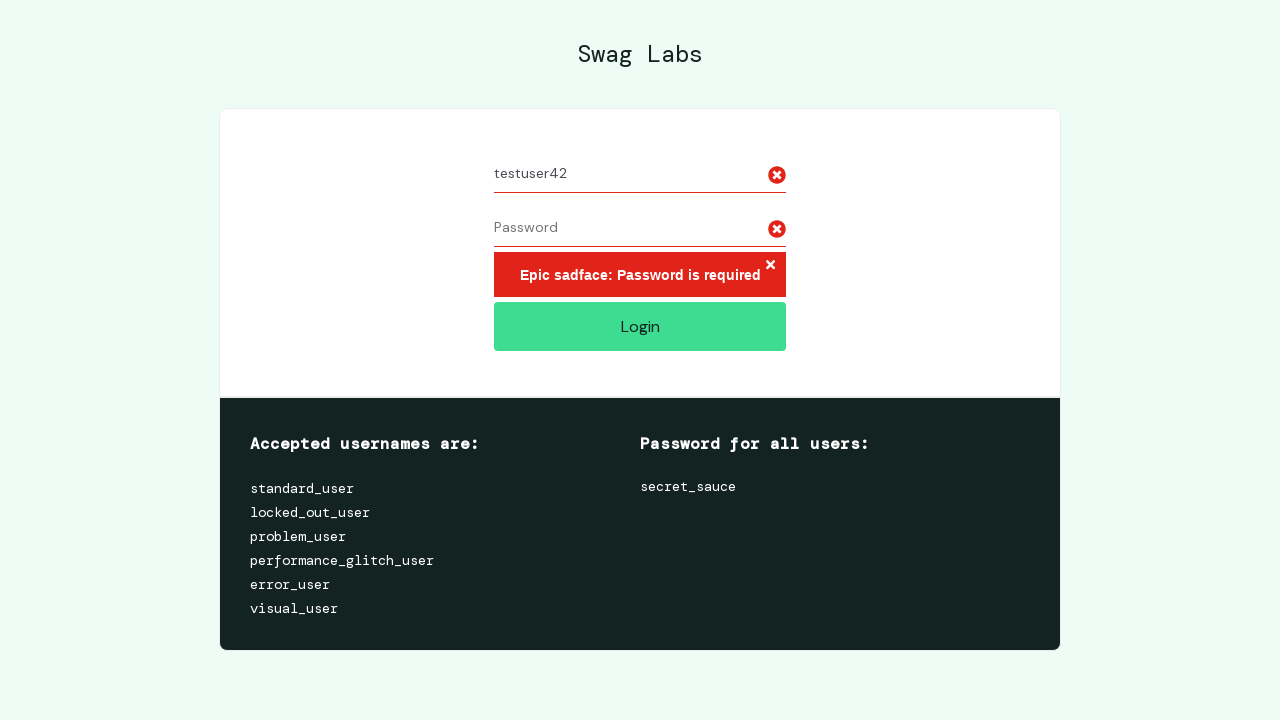

Verified error message text: 'Epic sadface: Password is required'
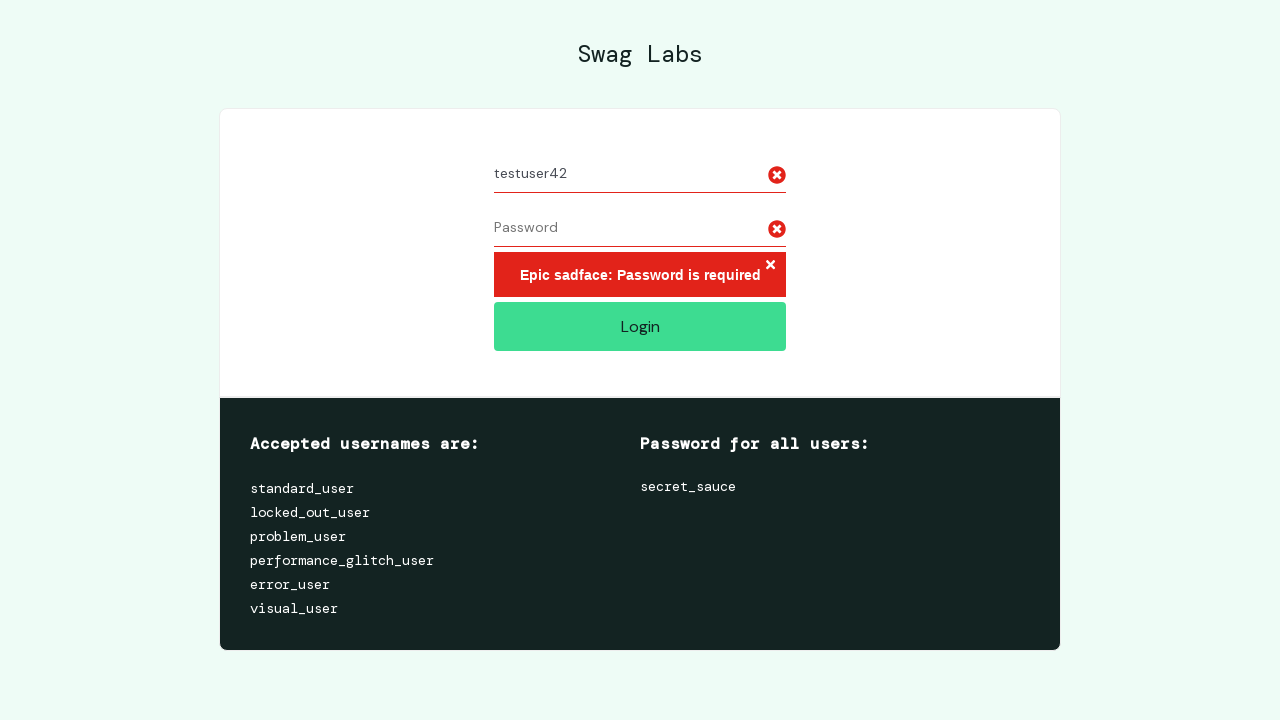

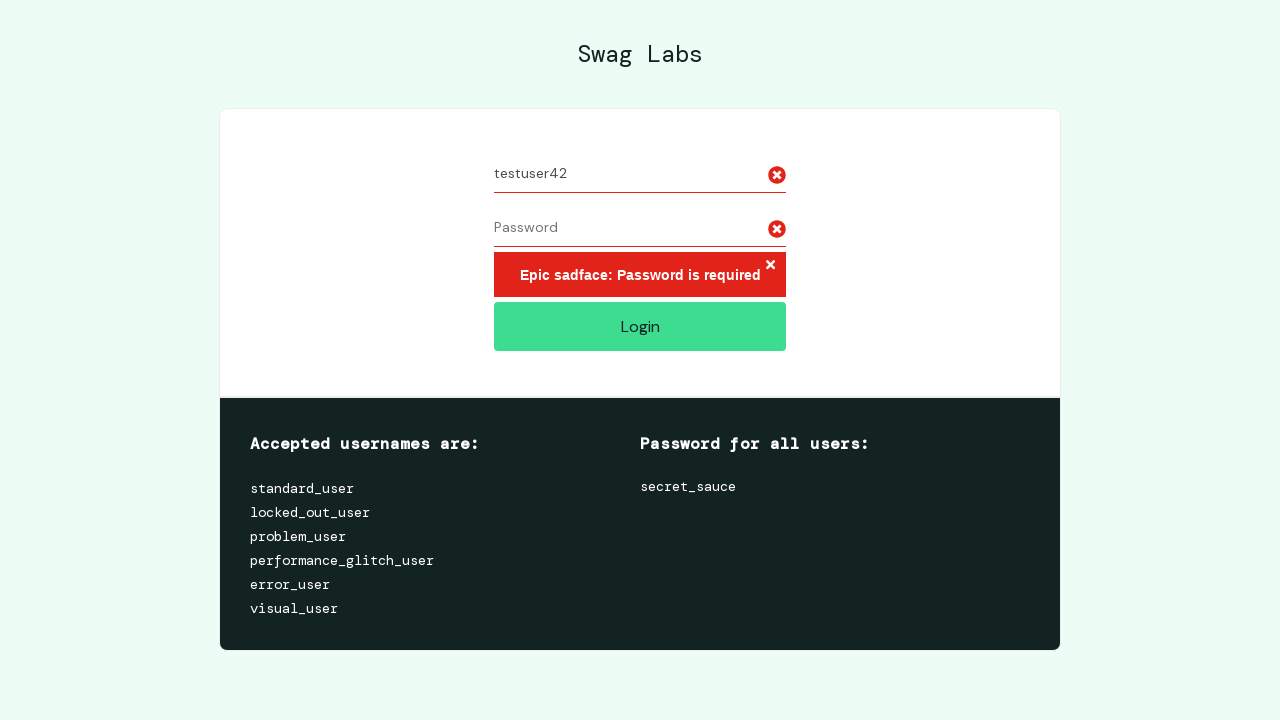